Tests multiplication of two positive floats (2.7 * 3.4 = 9.18) using the calculator

Starting URL: https://testsheepnz.github.io/BasicCalculator

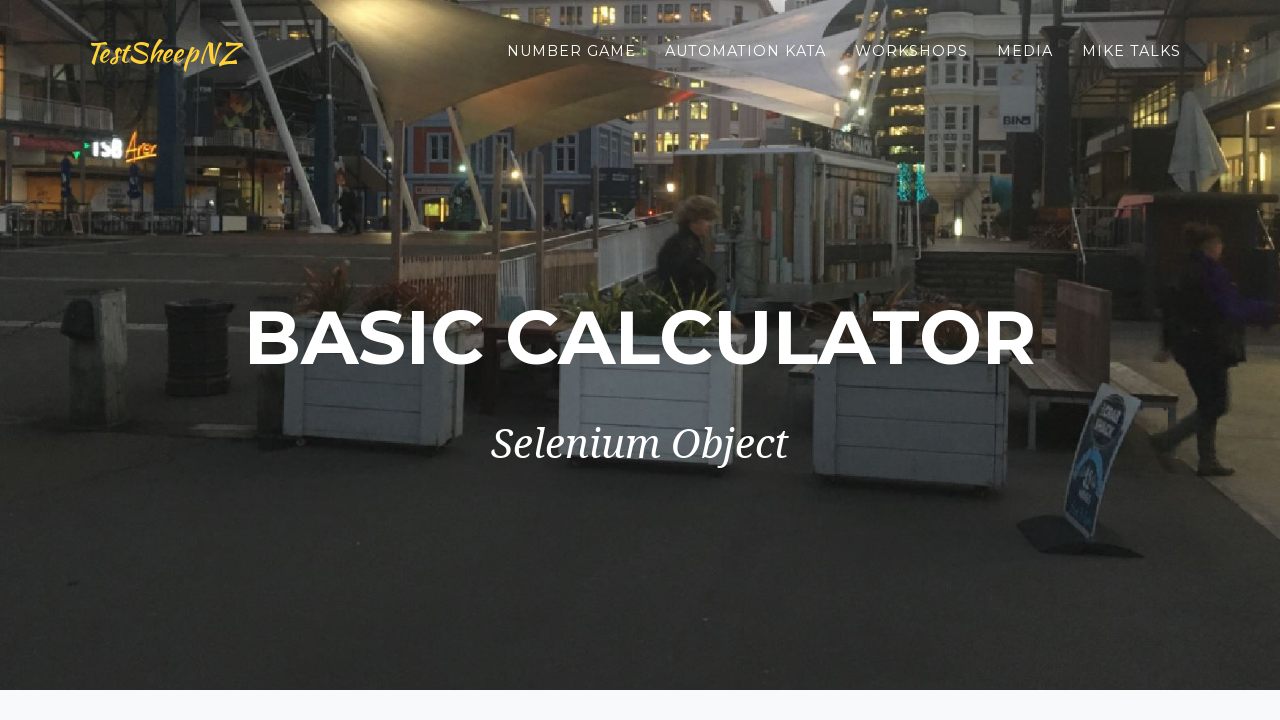

Selected 'Prototype' build version from dropdown on #selectBuild
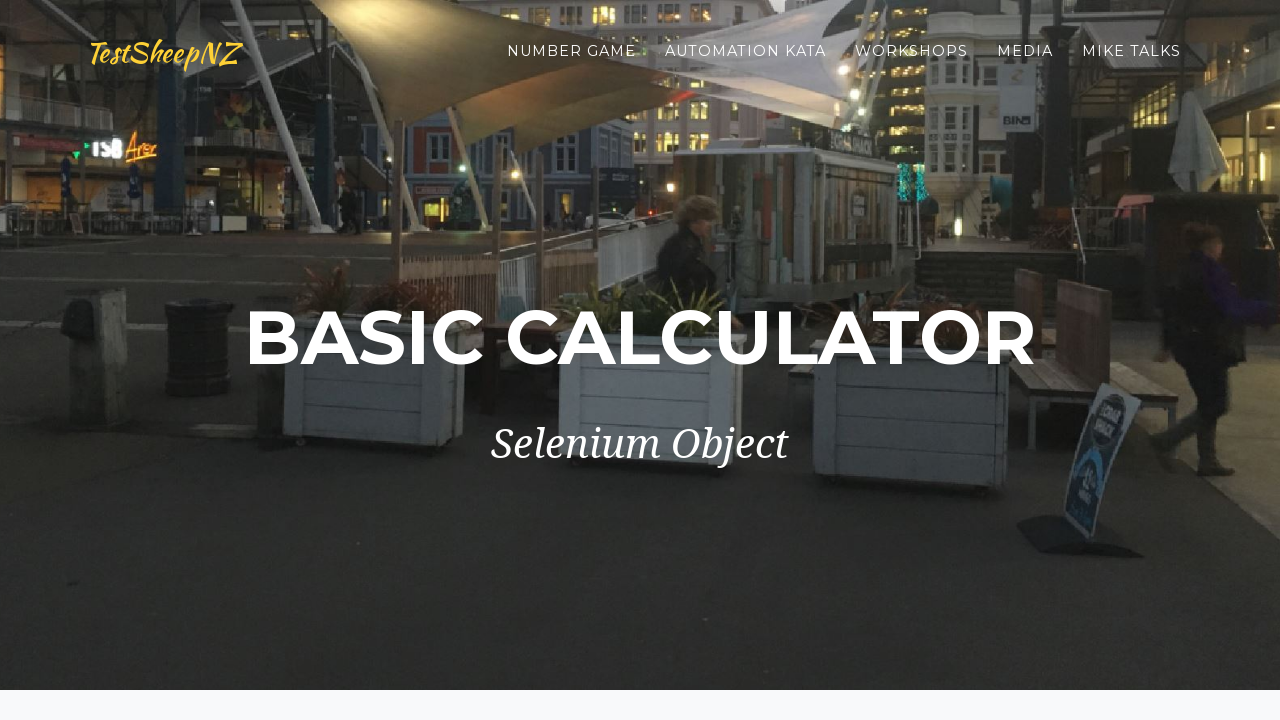

Entered first number 2.7 into number1Field on #number1Field
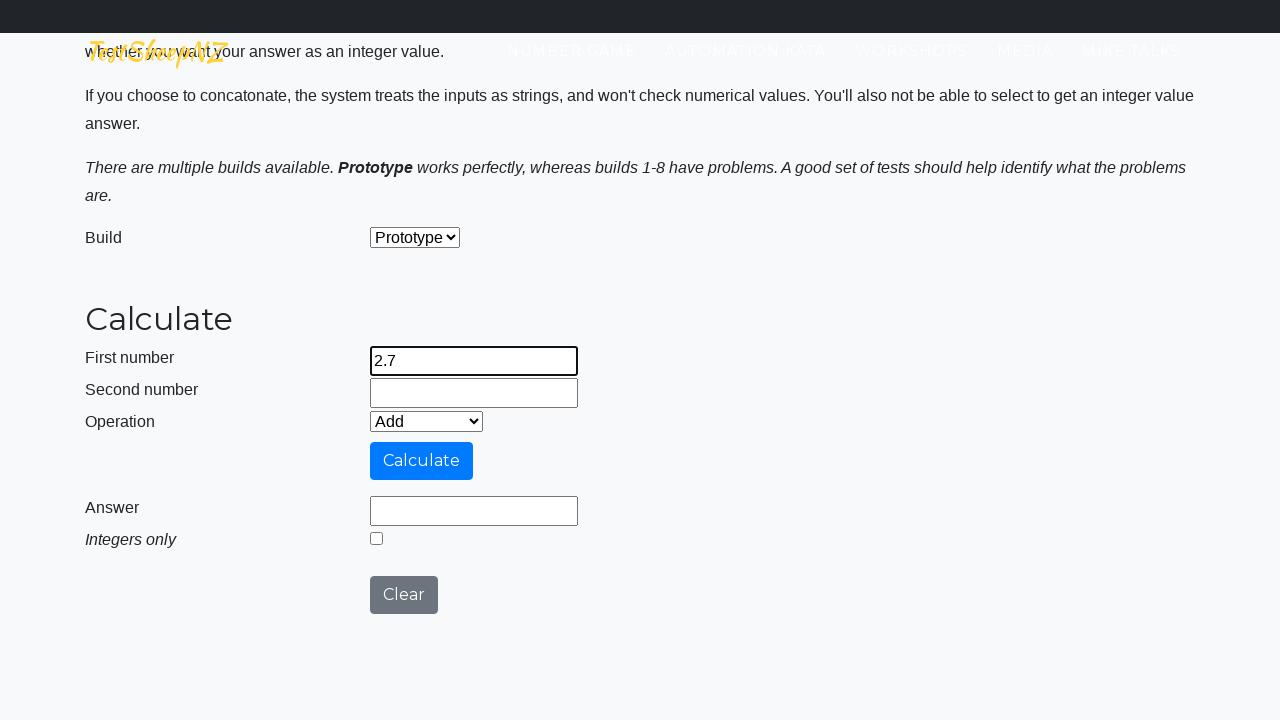

Entered second number 3.4 into number2Field on #number2Field
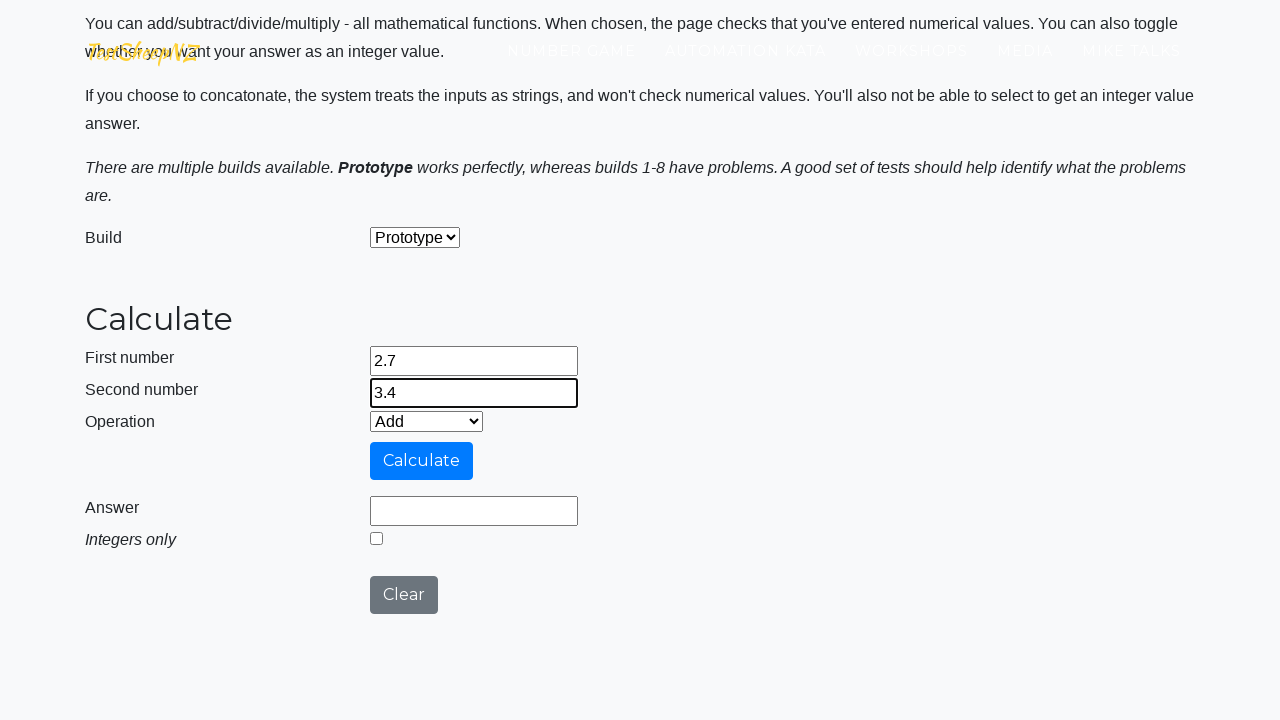

Selected 'Multiply' operation from dropdown on #selectOperationDropdown
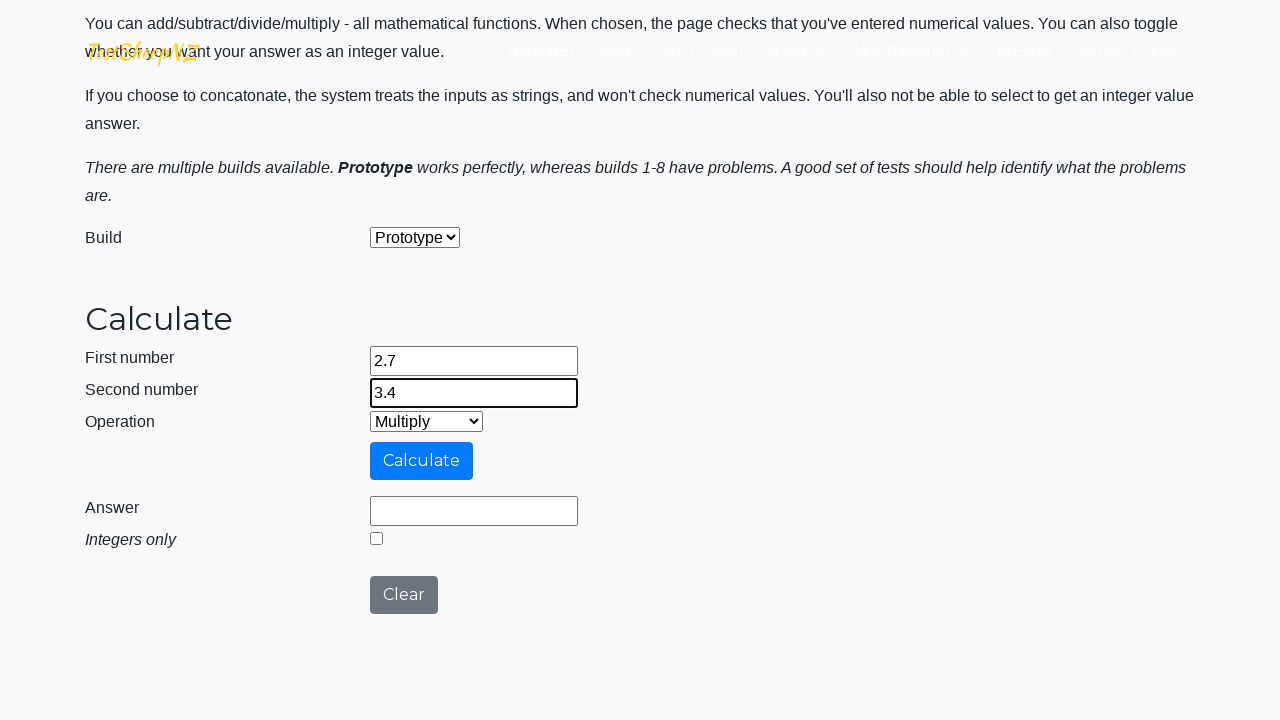

Clicked calculate button to perform multiplication at (422, 461) on #calculateButton
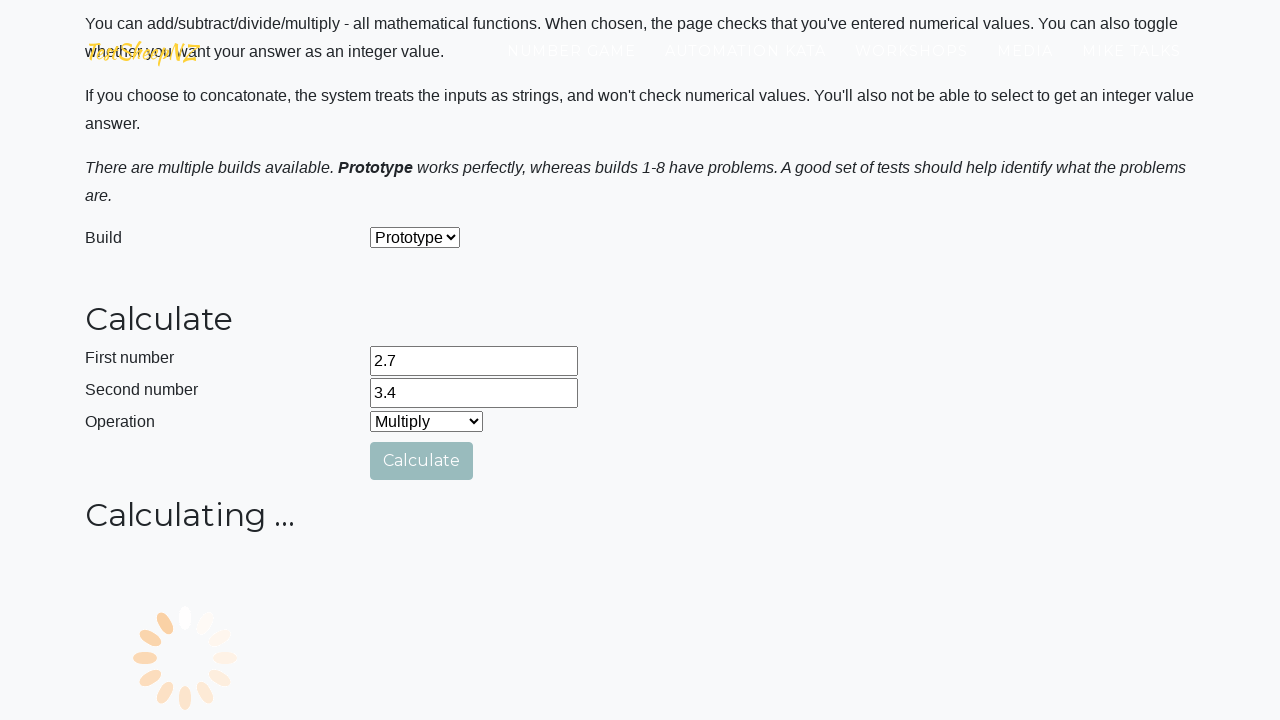

Verified that 2.7 * 3.4 = 9.18 is displayed in answer field
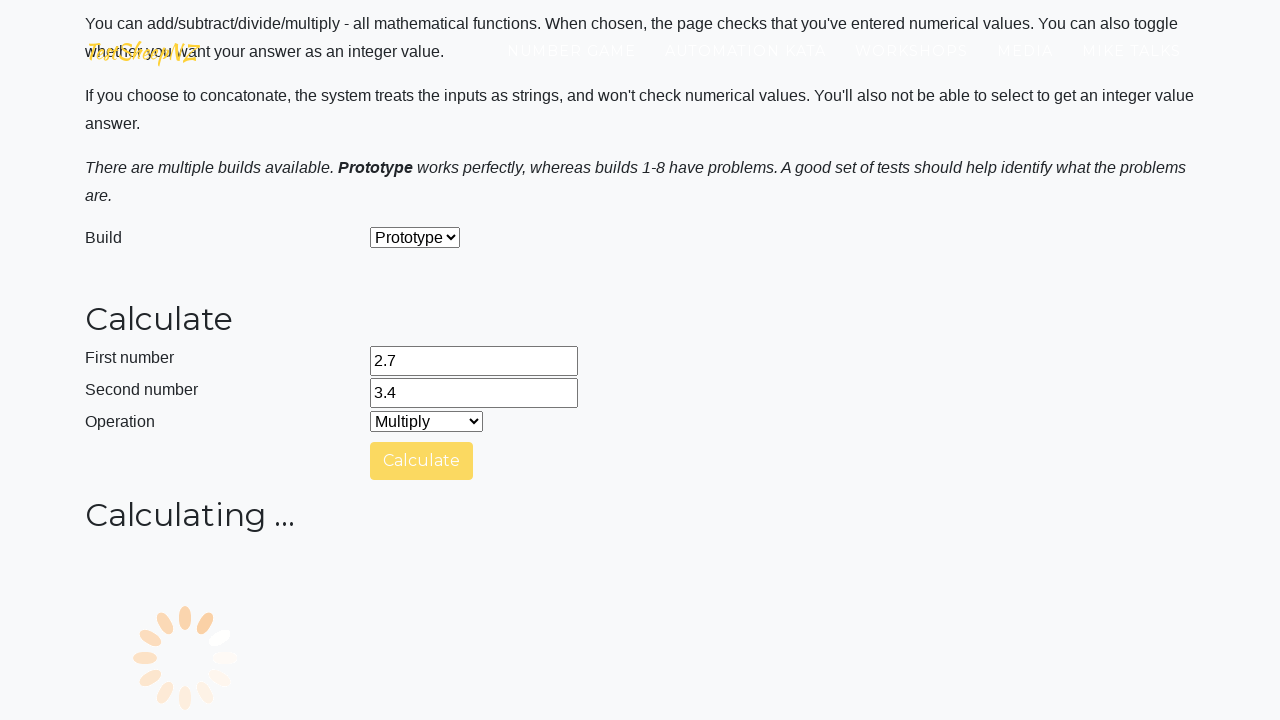

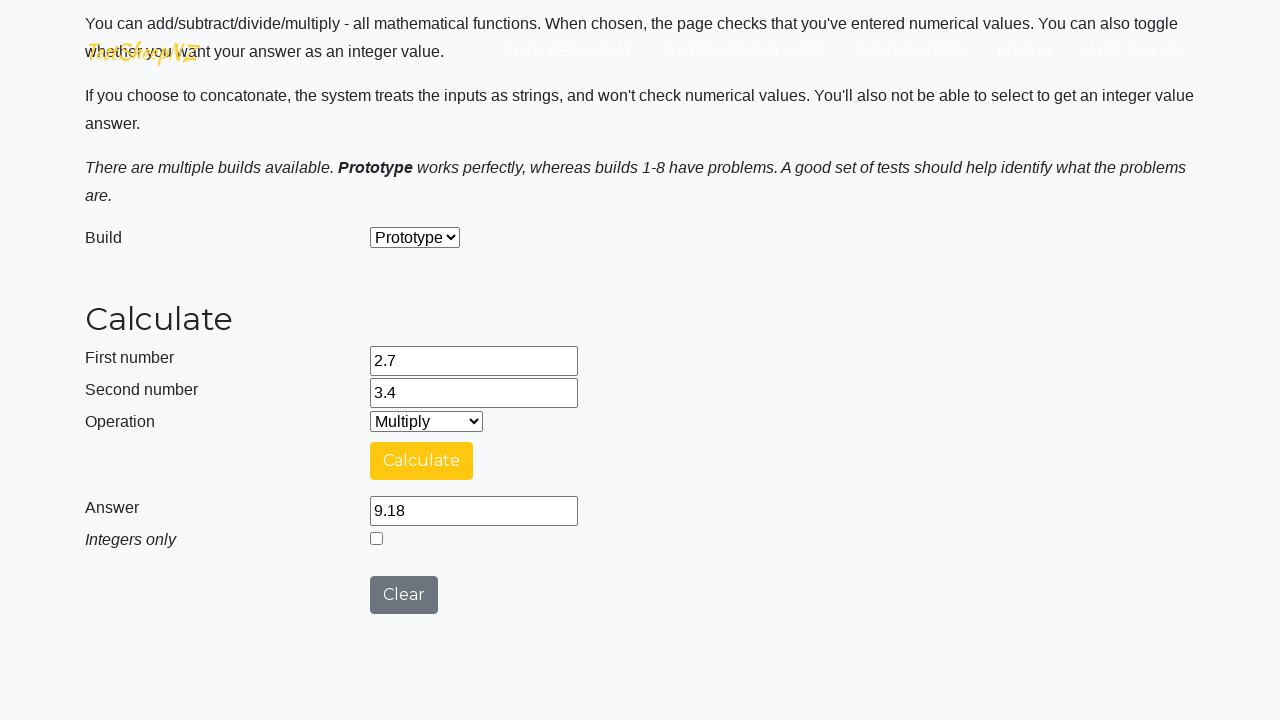